Tests that edits are cancelled when pressing Escape key

Starting URL: https://demo.playwright.dev/todomvc

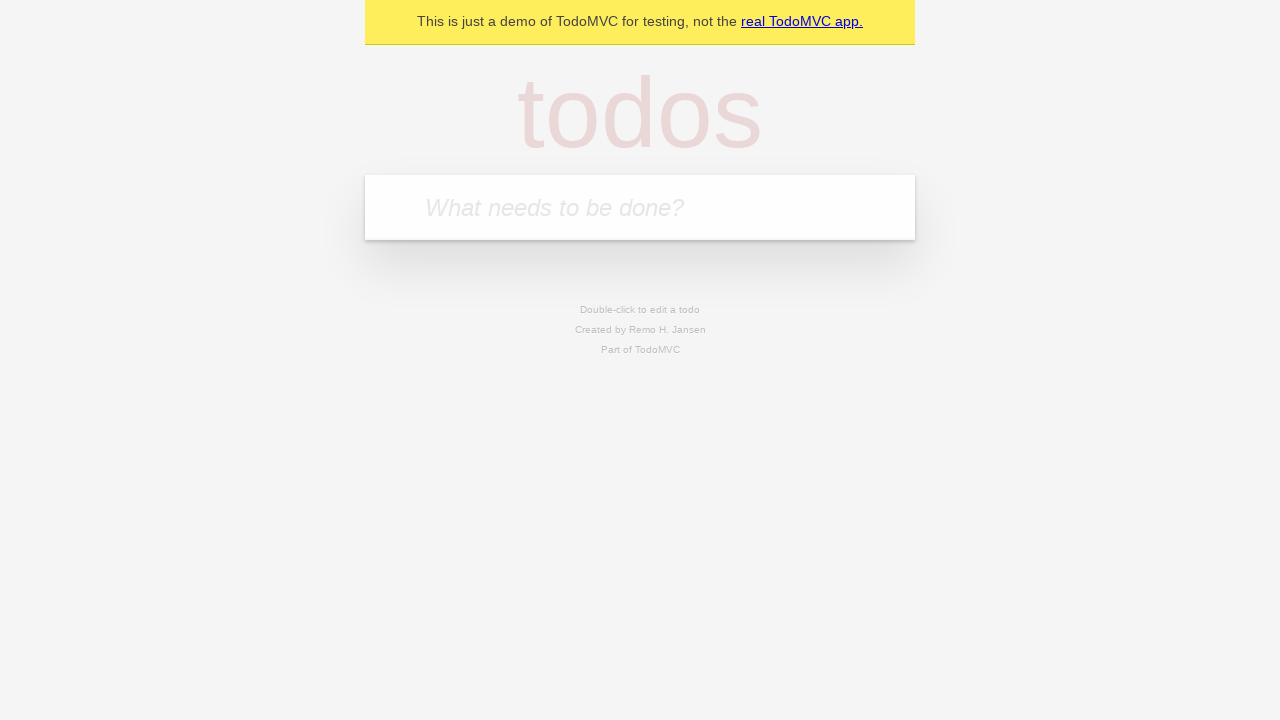

Filled new todo input with 'buy some cheese' on internal:attr=[placeholder="What needs to be done?"i]
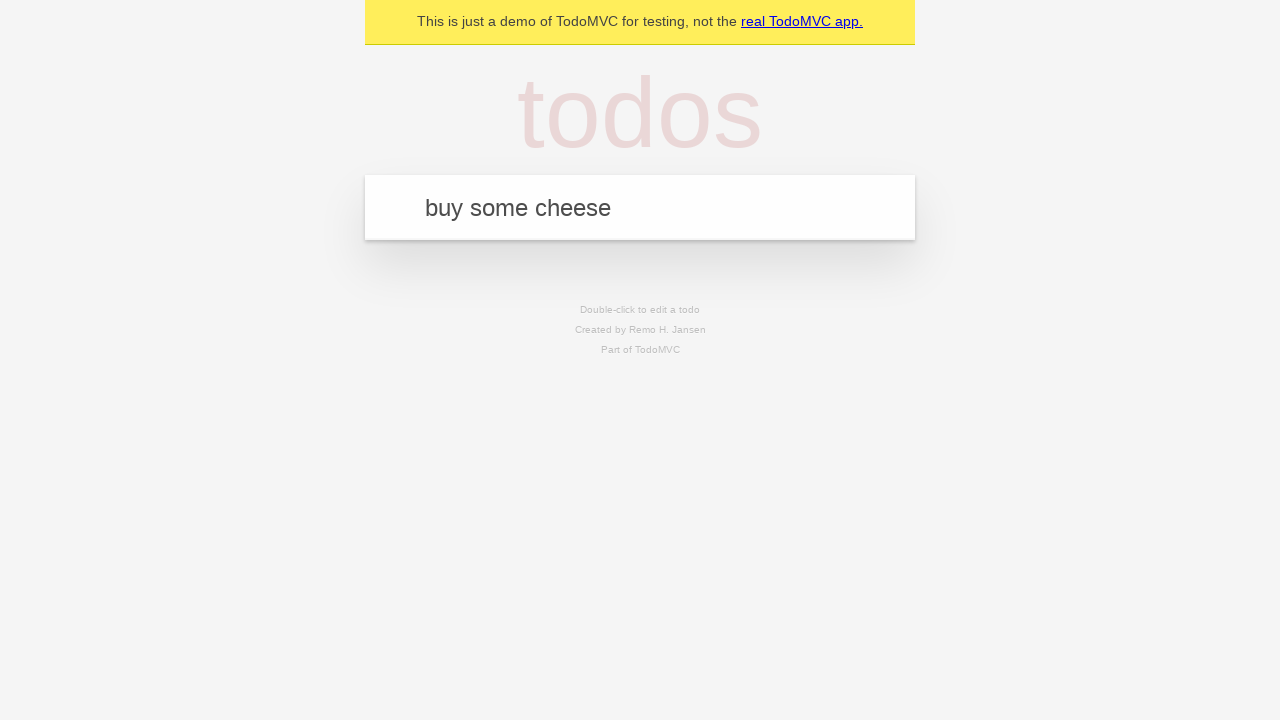

Pressed Enter to create todo 'buy some cheese' on internal:attr=[placeholder="What needs to be done?"i]
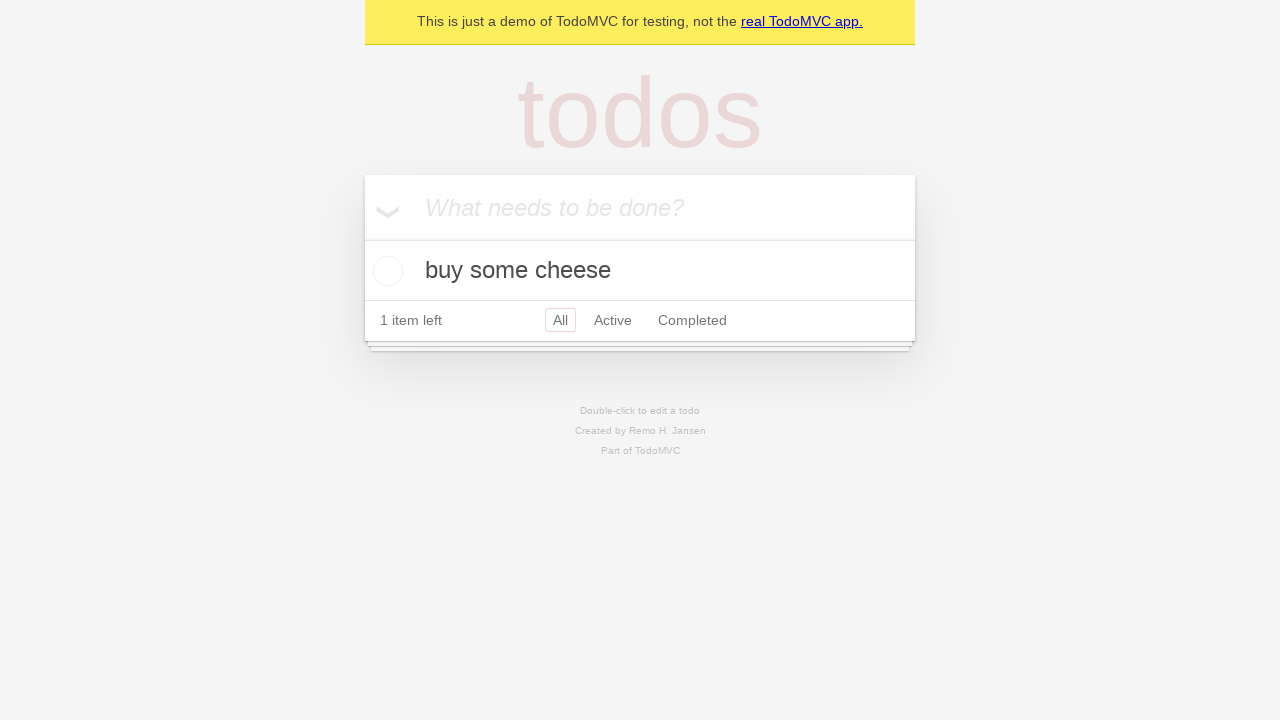

Filled new todo input with 'feed the cat' on internal:attr=[placeholder="What needs to be done?"i]
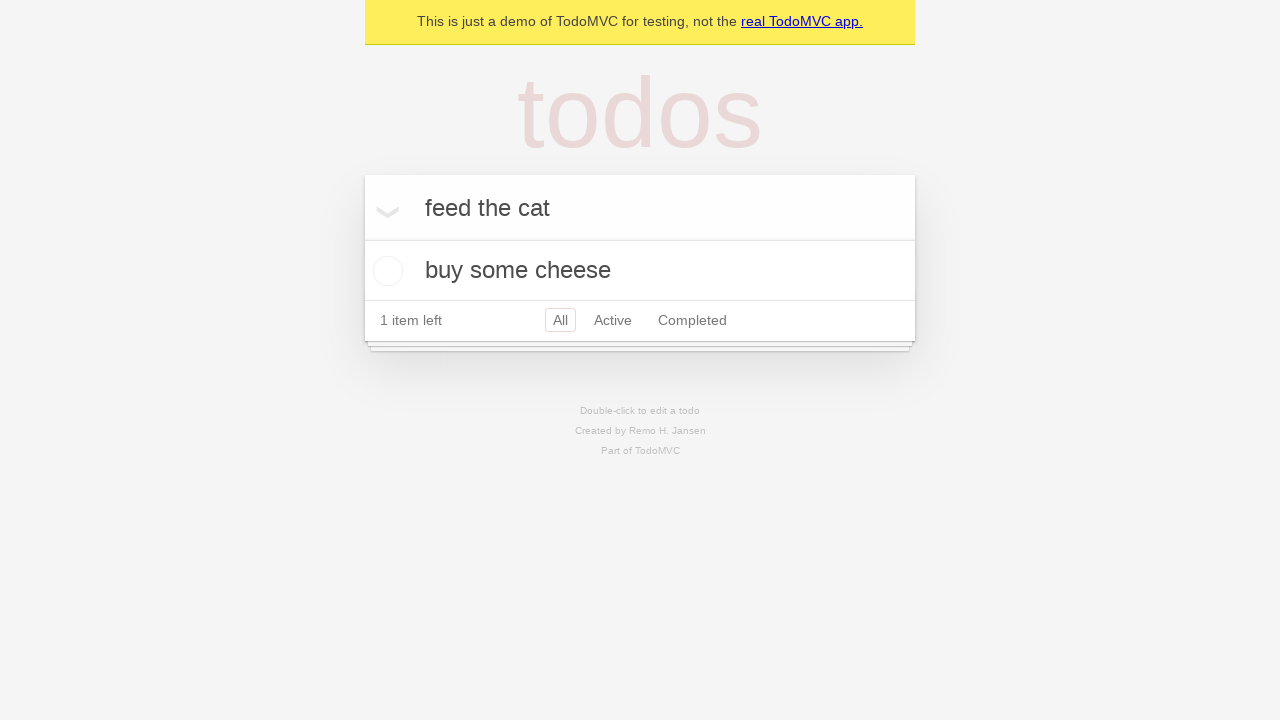

Pressed Enter to create todo 'feed the cat' on internal:attr=[placeholder="What needs to be done?"i]
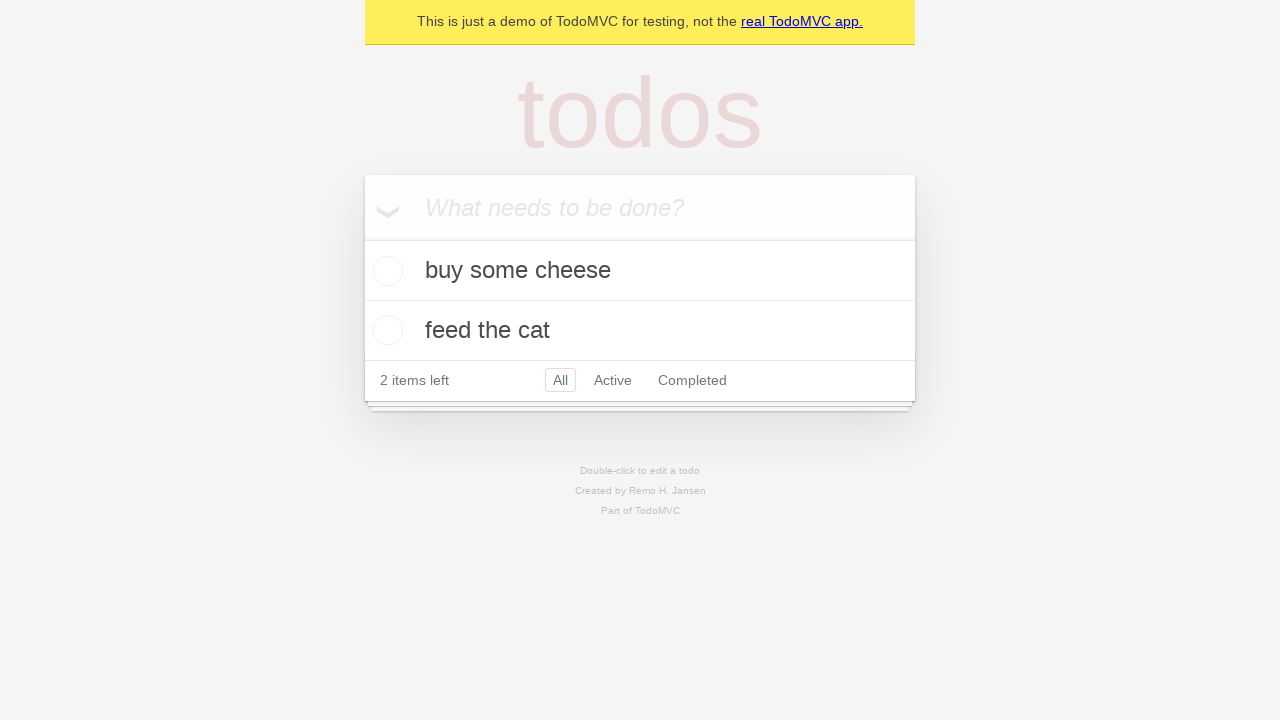

Filled new todo input with 'book a doctors appointment' on internal:attr=[placeholder="What needs to be done?"i]
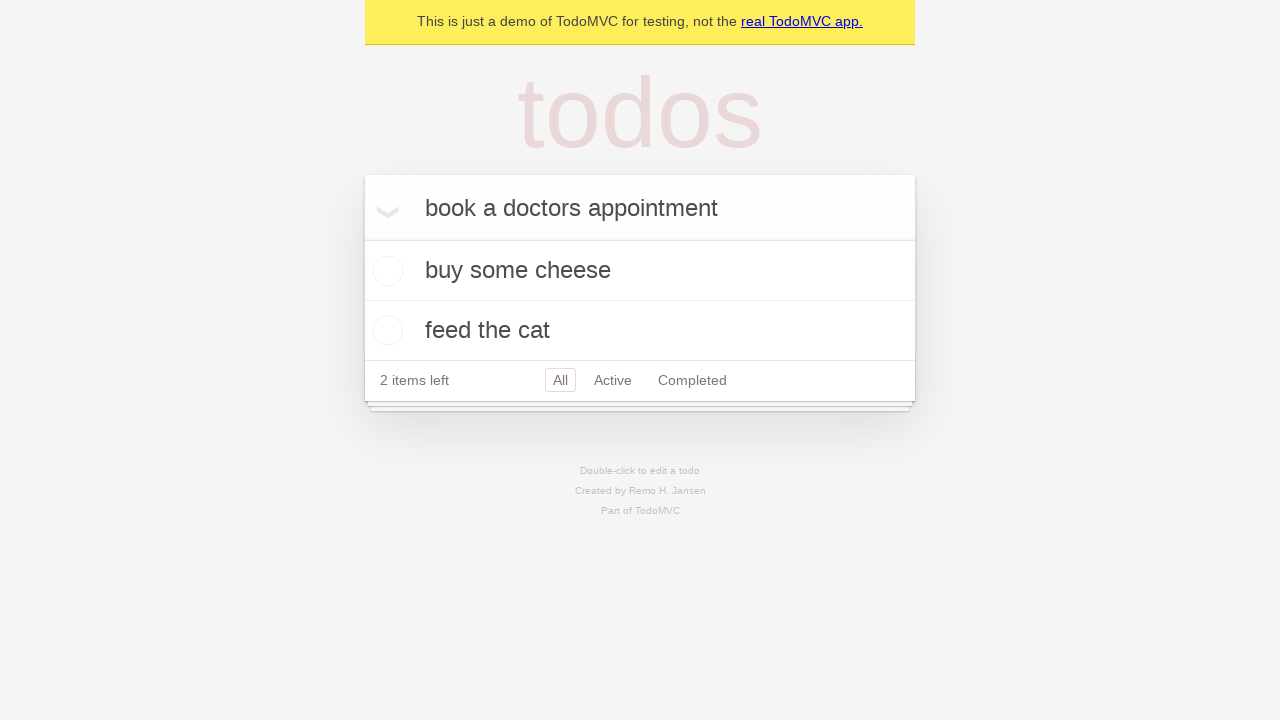

Pressed Enter to create todo 'book a doctors appointment' on internal:attr=[placeholder="What needs to be done?"i]
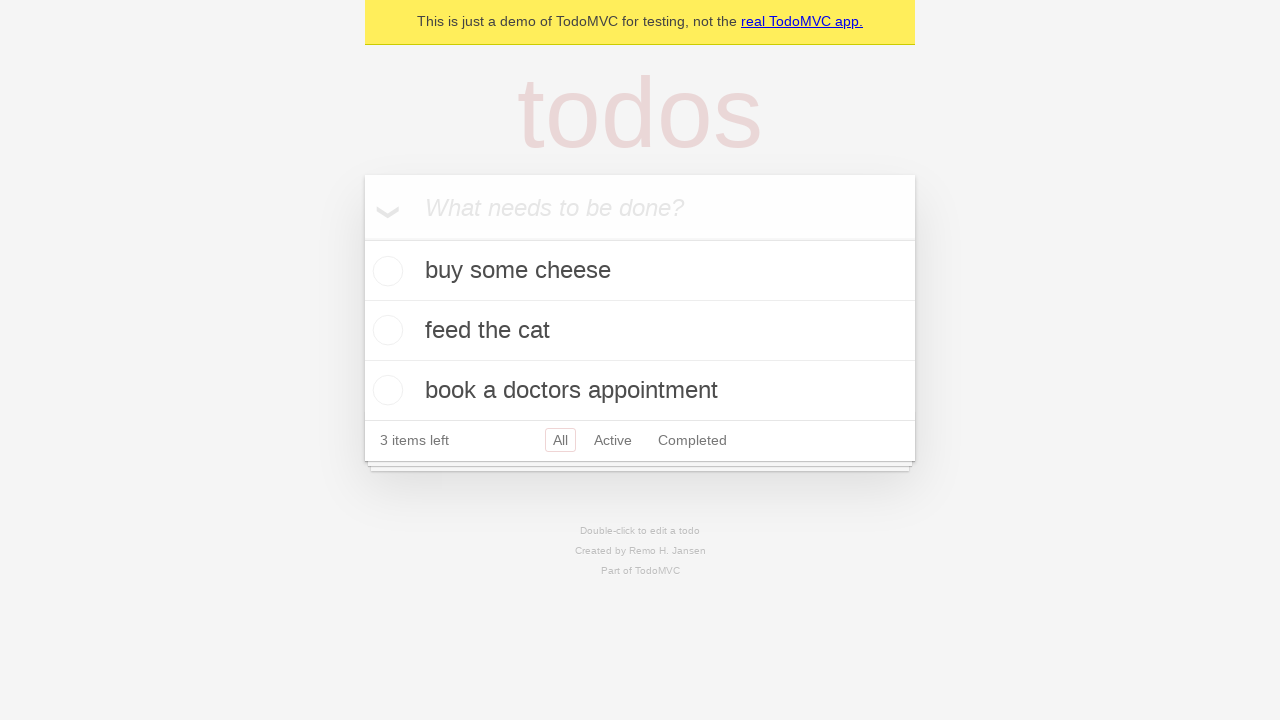

Double-clicked second todo item to enter edit mode at (640, 331) on internal:testid=[data-testid="todo-item"s] >> nth=1
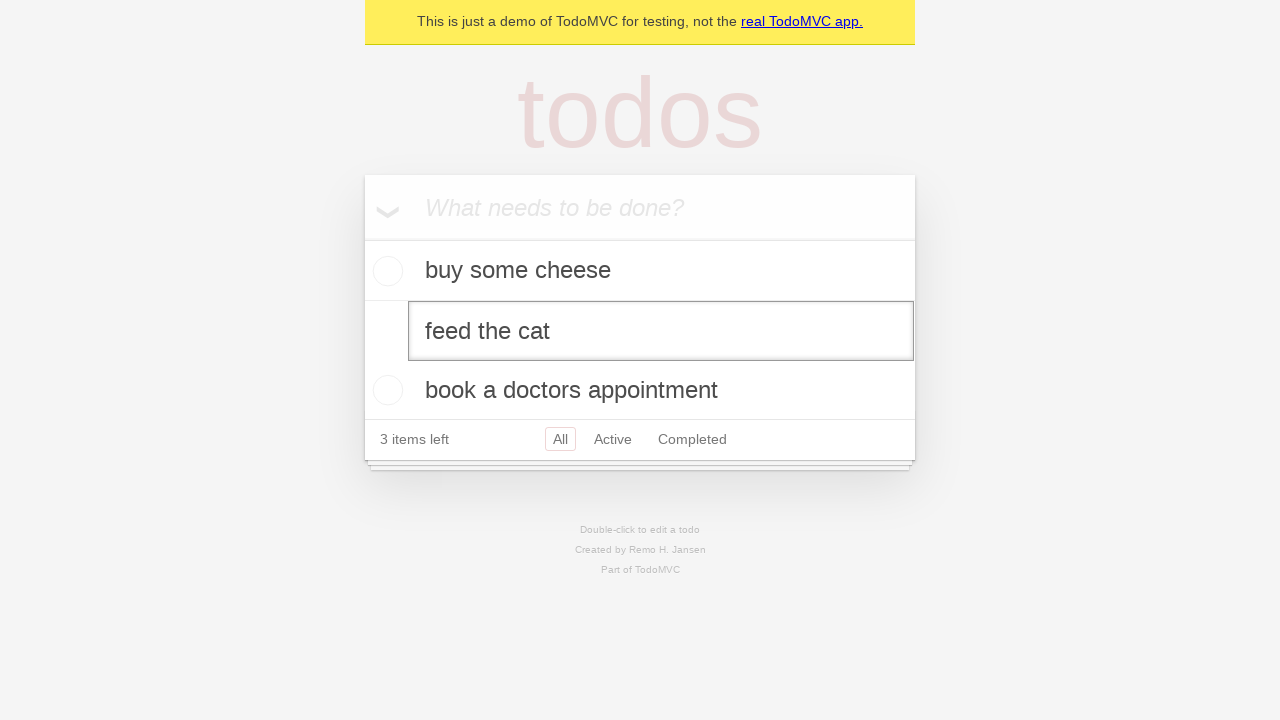

Filled edit field with 'buy some sausages' on internal:testid=[data-testid="todo-item"s] >> nth=1 >> internal:role=textbox[nam
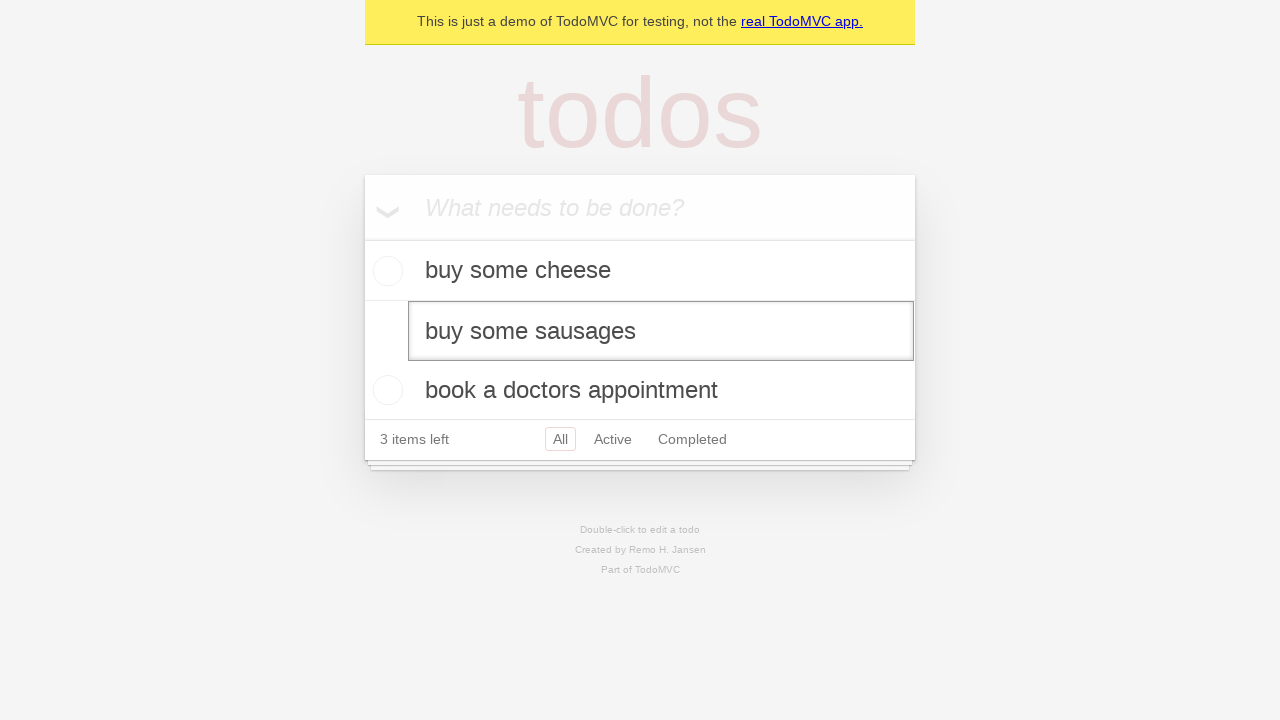

Pressed Escape key to cancel the edit on internal:testid=[data-testid="todo-item"s] >> nth=1 >> internal:role=textbox[nam
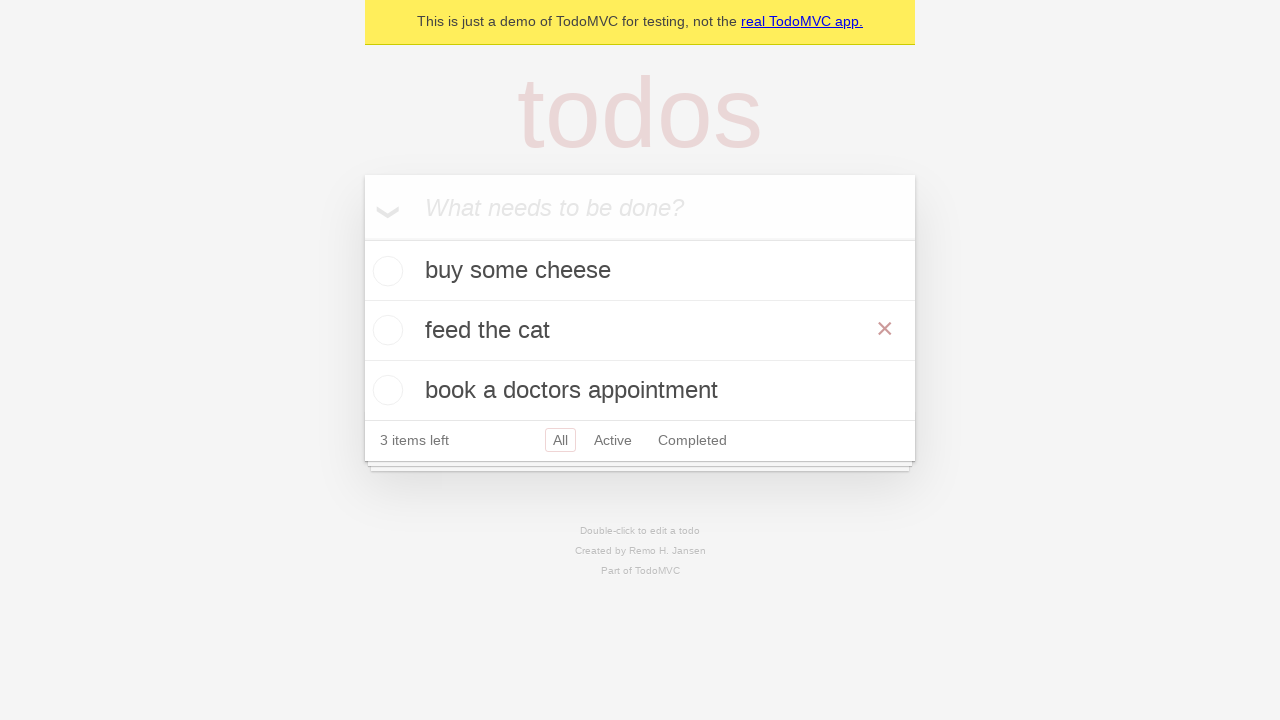

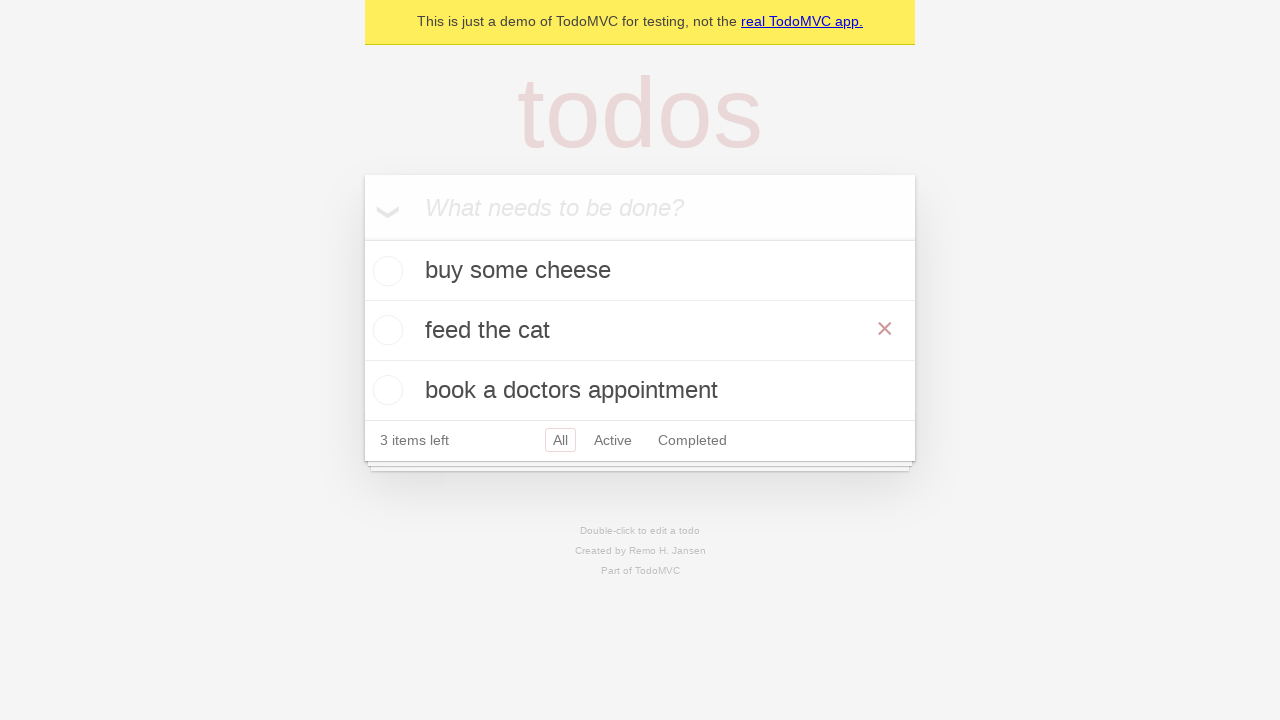